Tests checkbox functionality by checking the first checkbox and unchecking the second checkbox on the page

Starting URL: https://the-internet.herokuapp.com/checkboxes

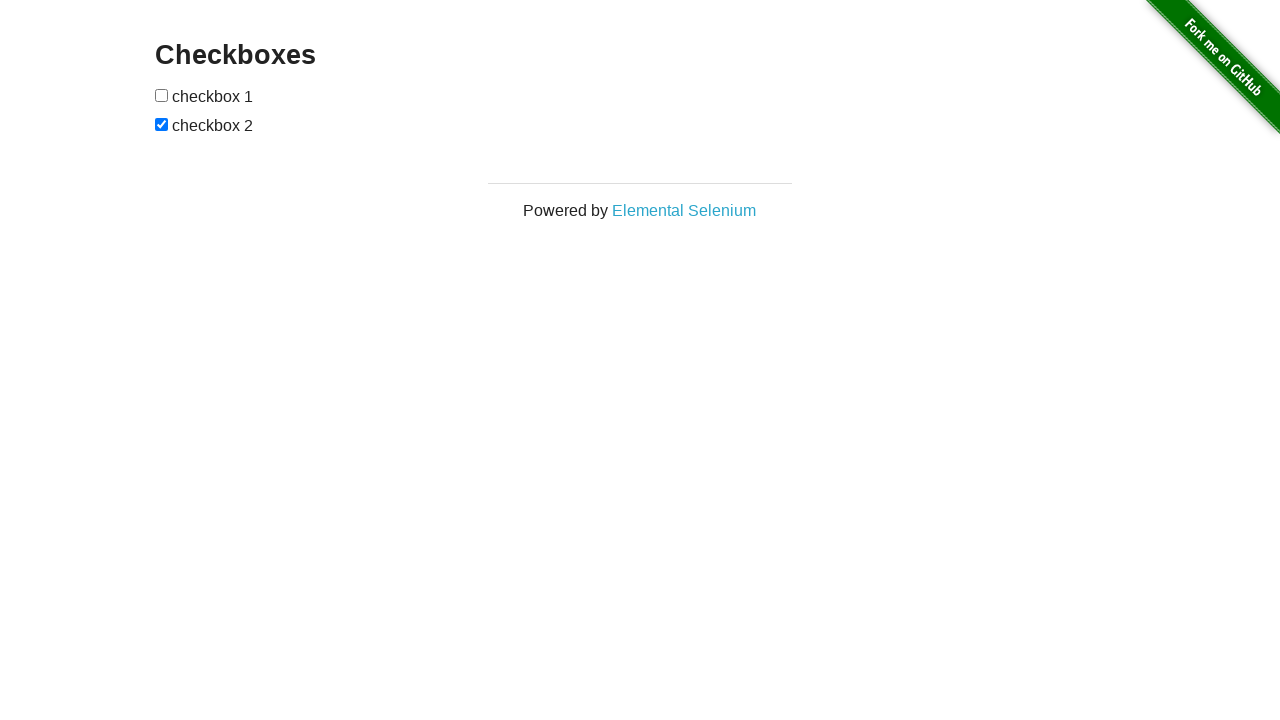

Checked the first checkbox at (162, 95) on internal:role=checkbox >> nth=0
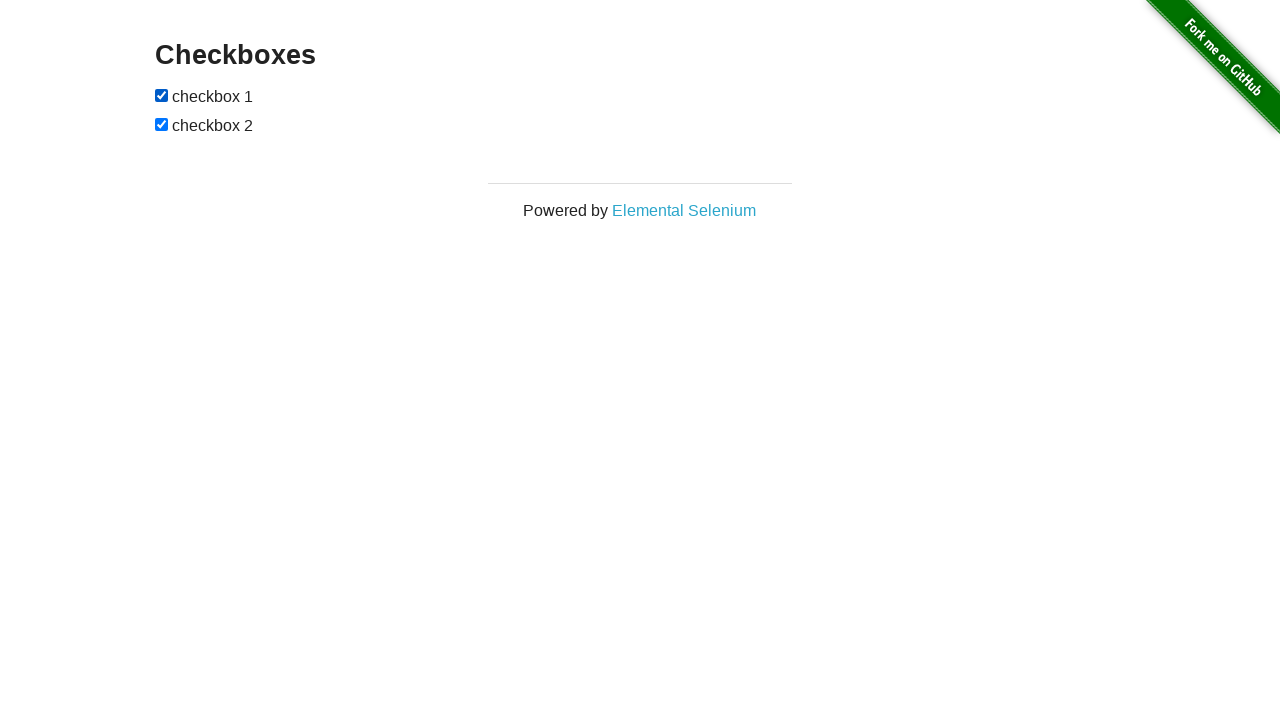

Unchecked the second checkbox at (162, 124) on internal:role=checkbox >> nth=1
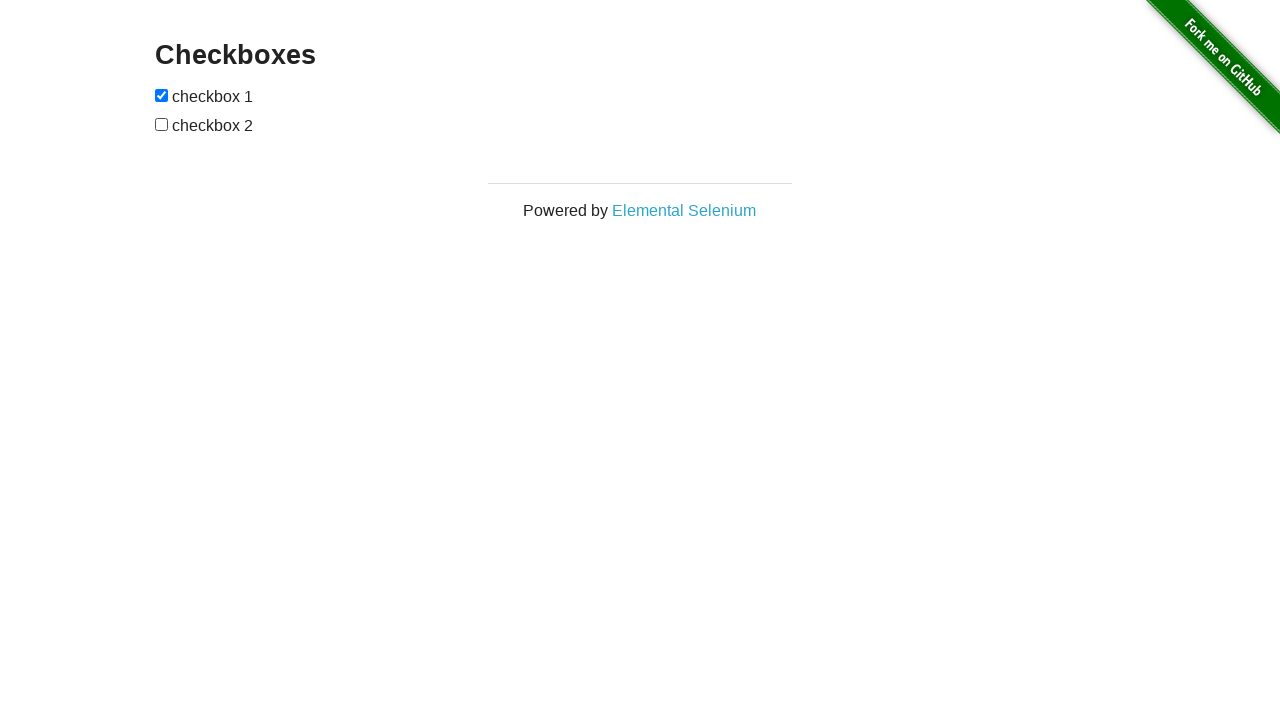

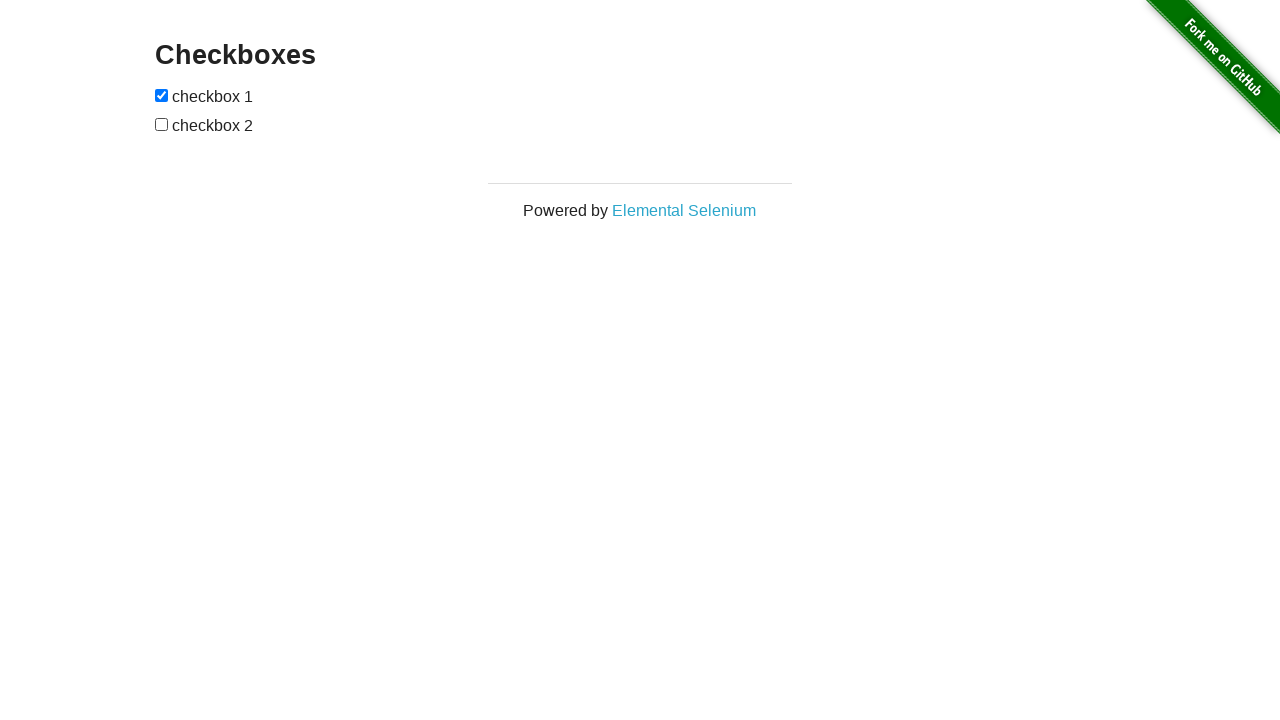